Tests JavaScript alert handling by navigating to the JavaScript alerts page, clicking a confirm button, accepting the alert, and verifying the result message.

Starting URL: https://the-internet.herokuapp.com/

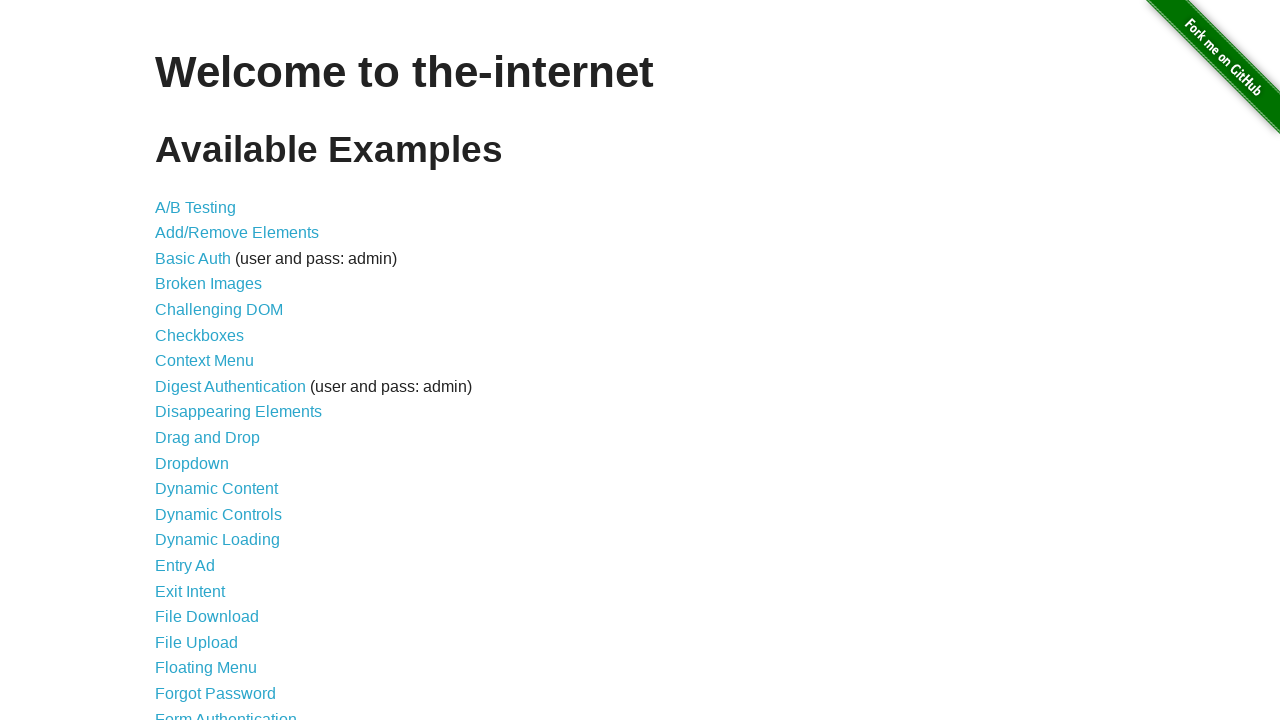

Navigated to the-internet.herokuapp.com home page
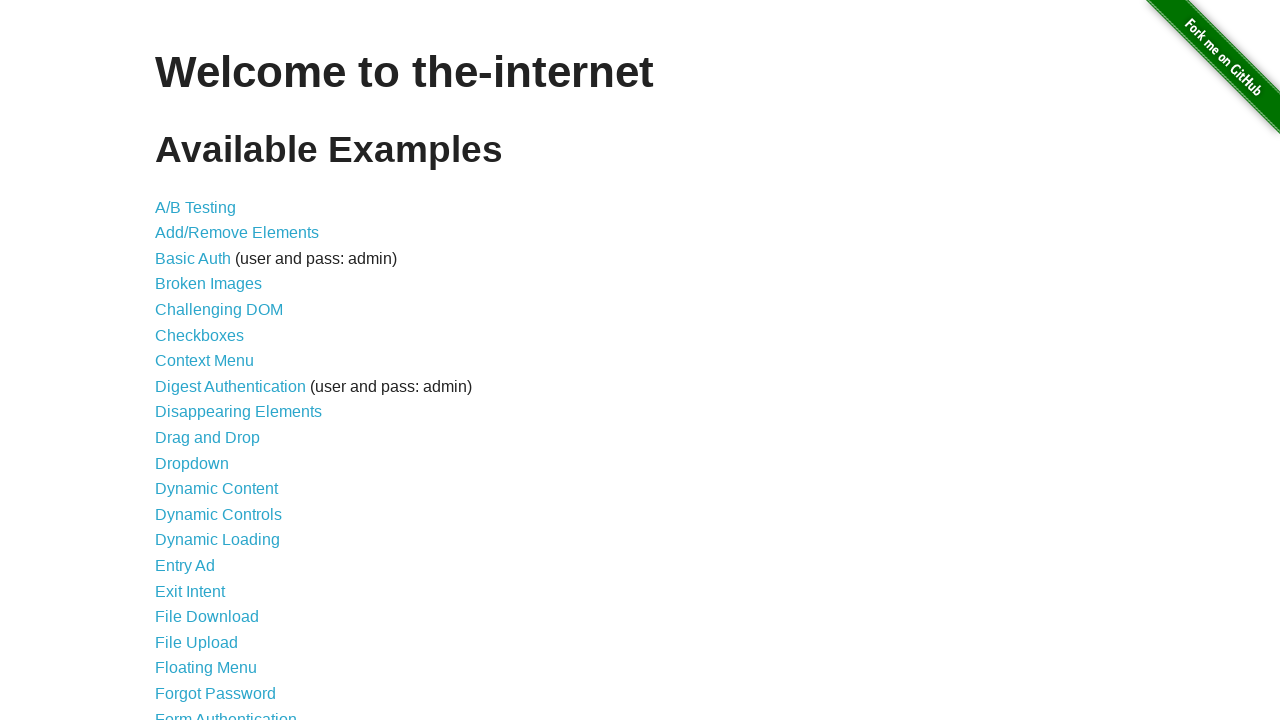

Located JavaScript alerts link
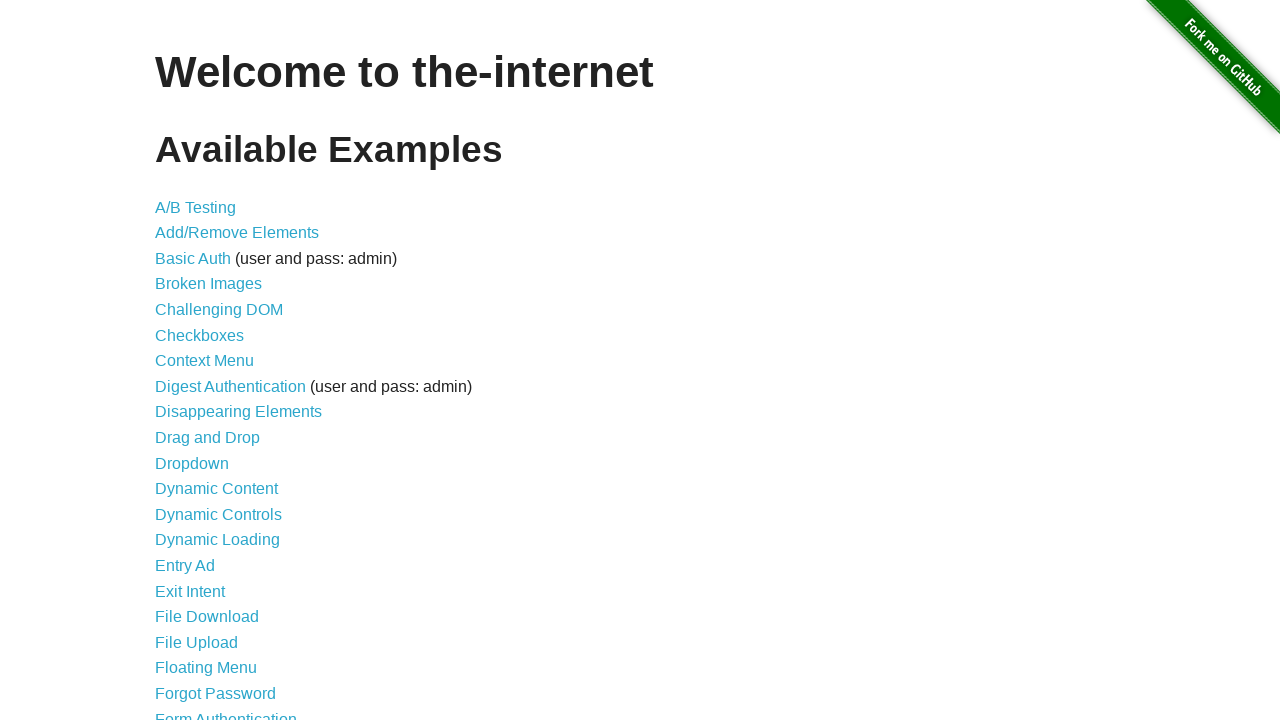

Scrolled JavaScript alerts link into view
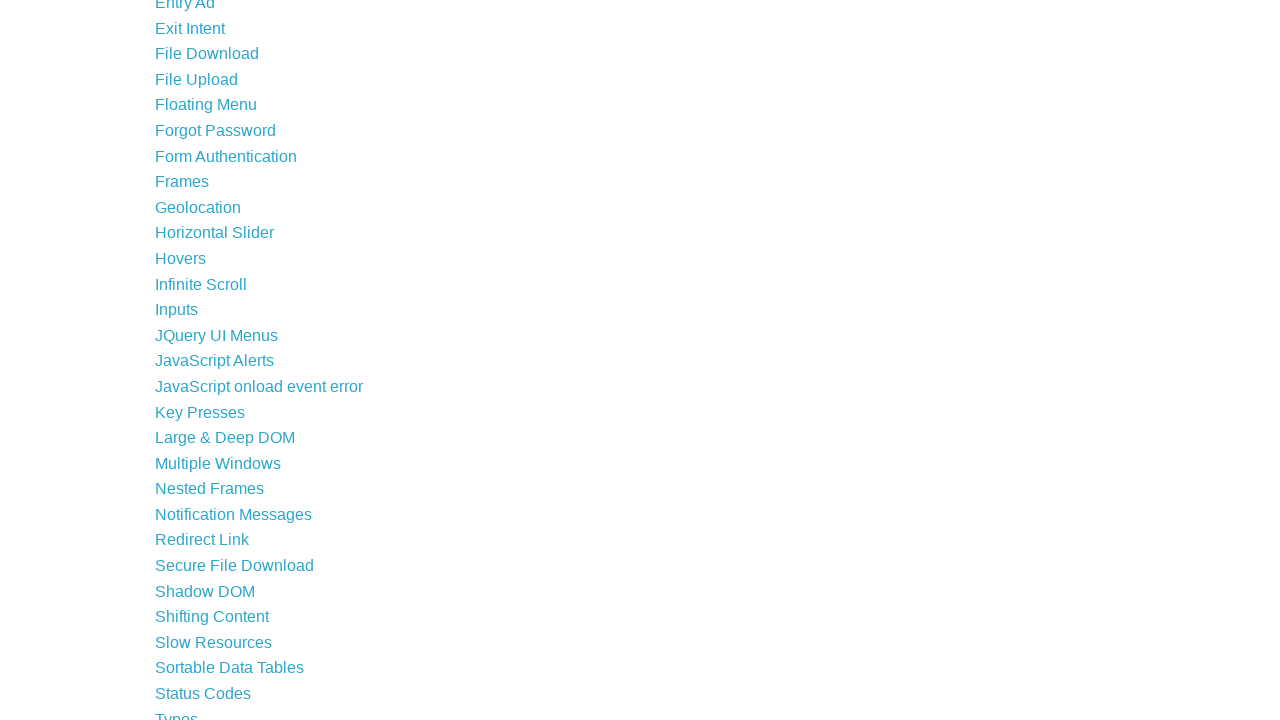

Clicked JavaScript alerts link and navigated to alerts page at (214, 361) on a[href='/javascript_alerts']
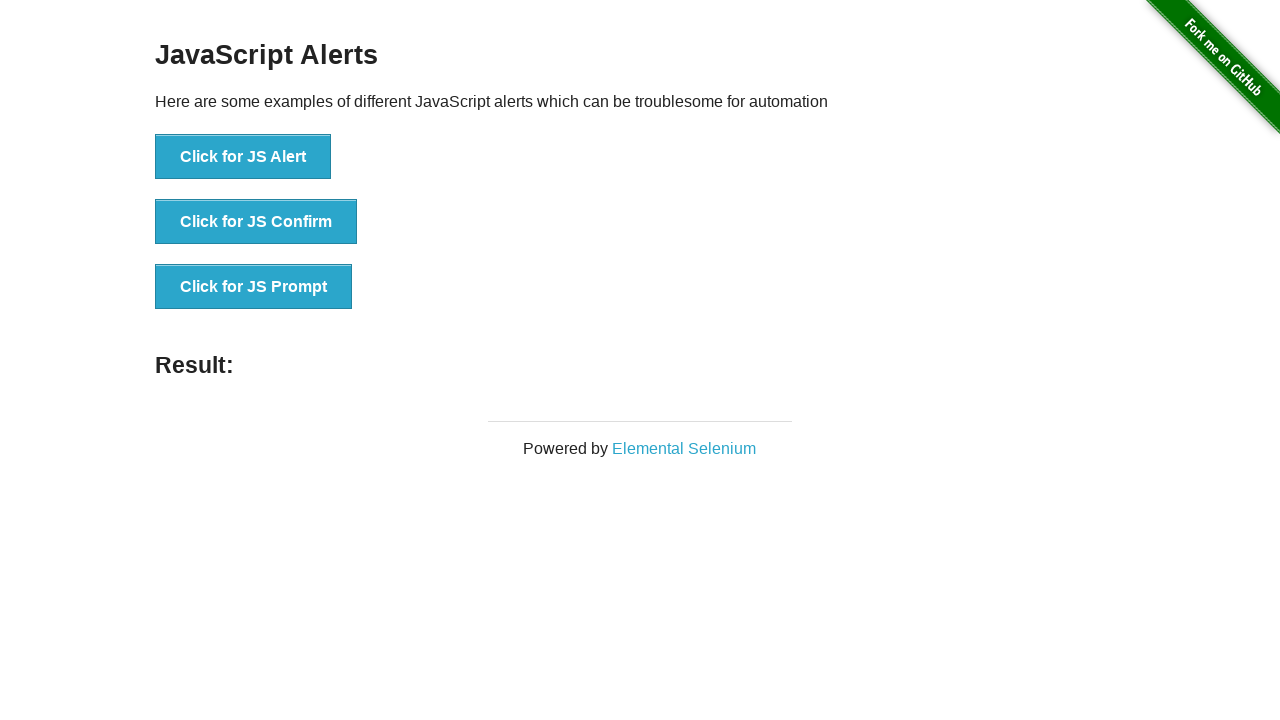

Set up dialog handler to accept alerts
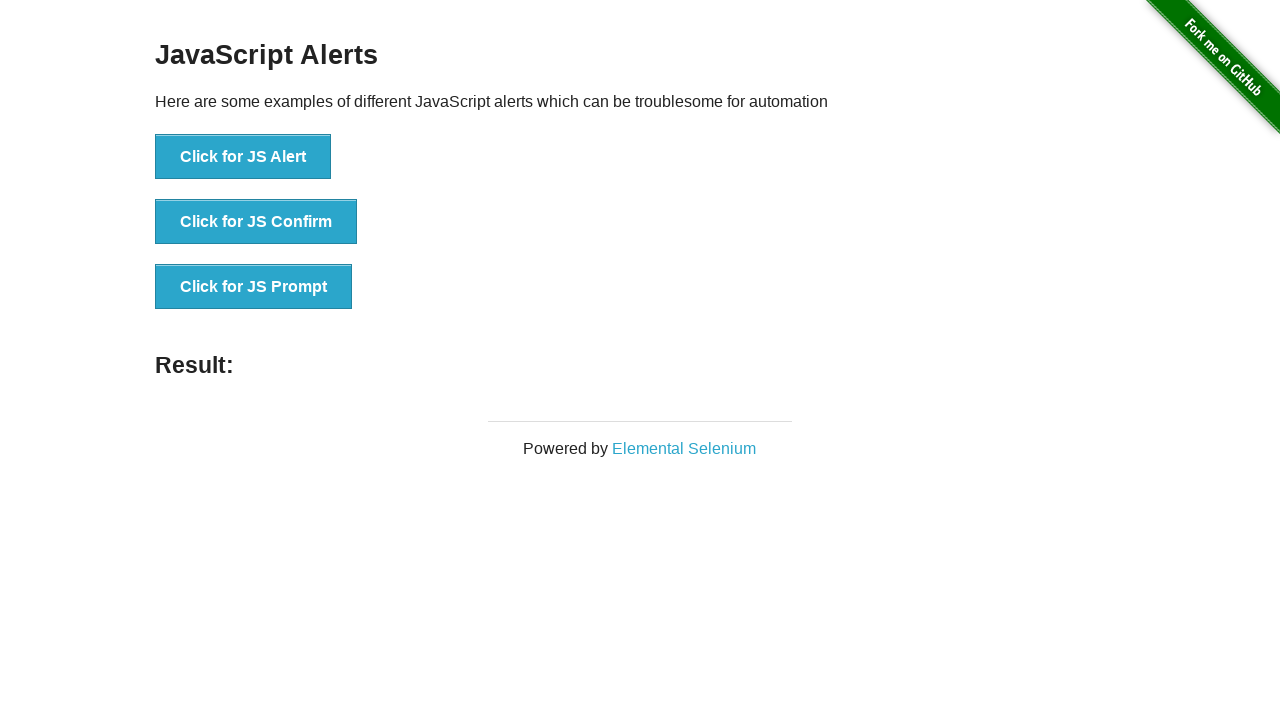

Clicked JS Confirm button to trigger dialog at (256, 222) on button:text('Click for JS Confirm')
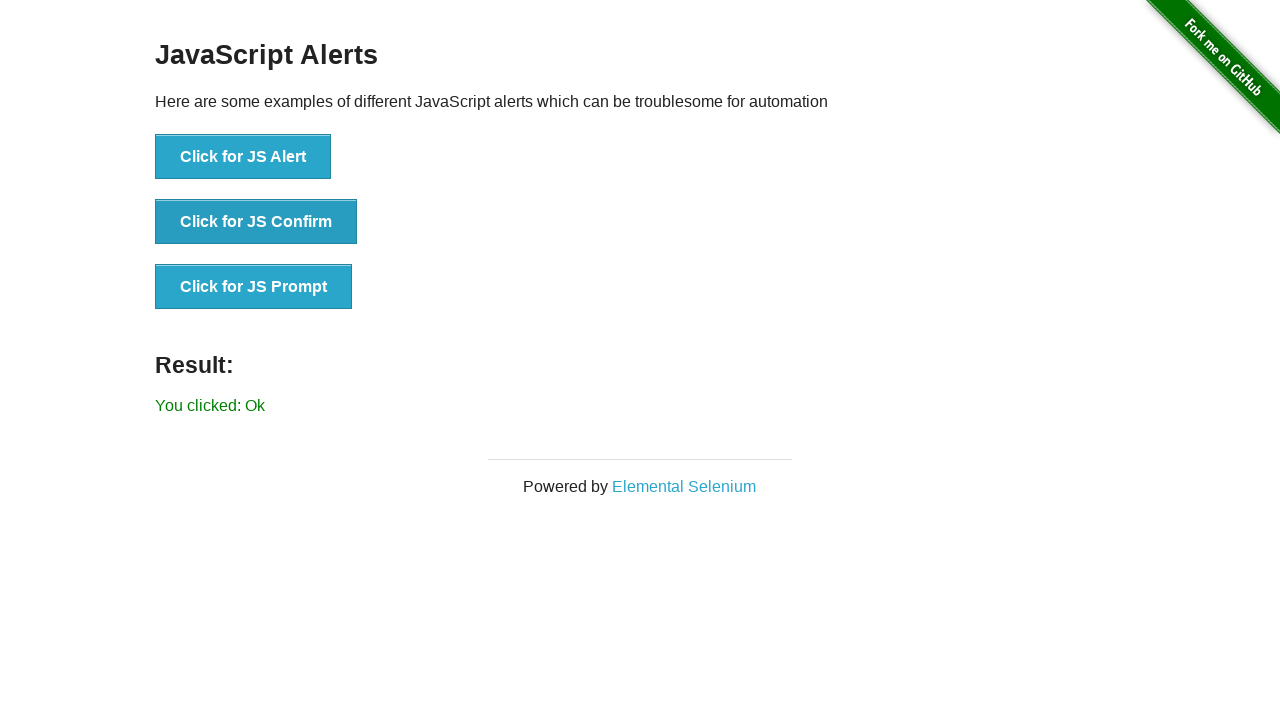

Retrieved result text from result element
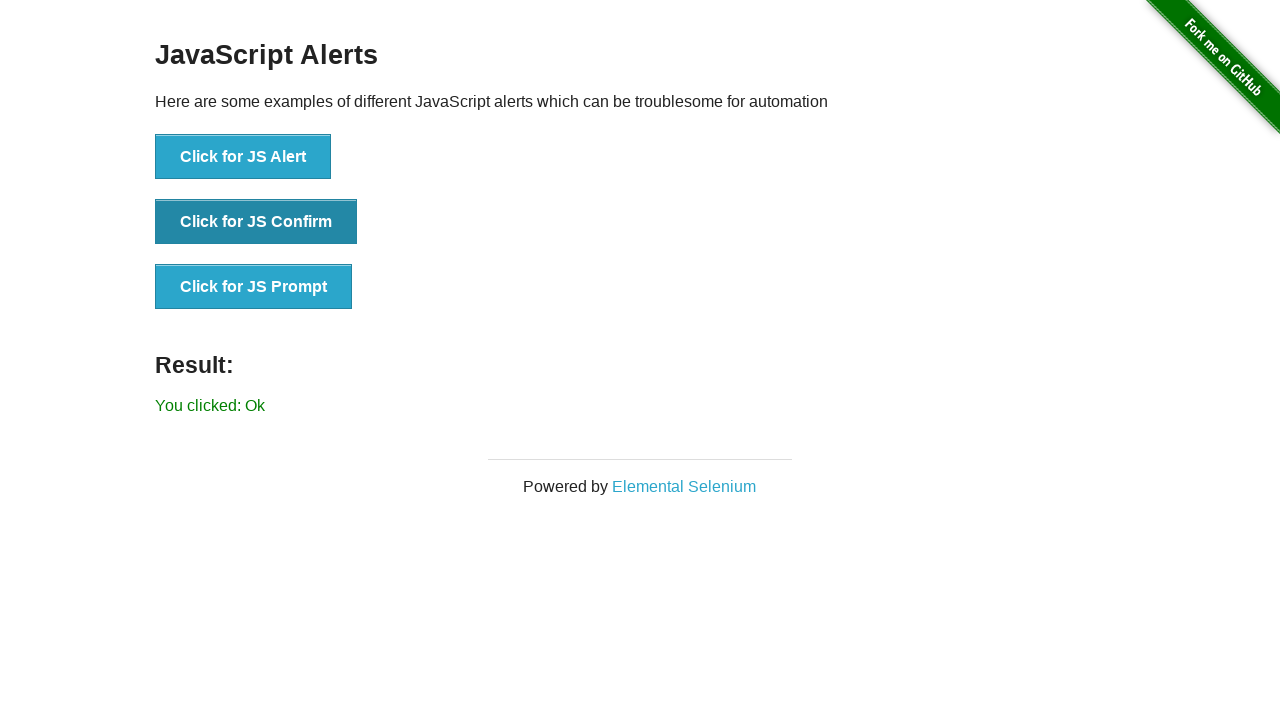

Verified result text equals 'You clicked: Ok'
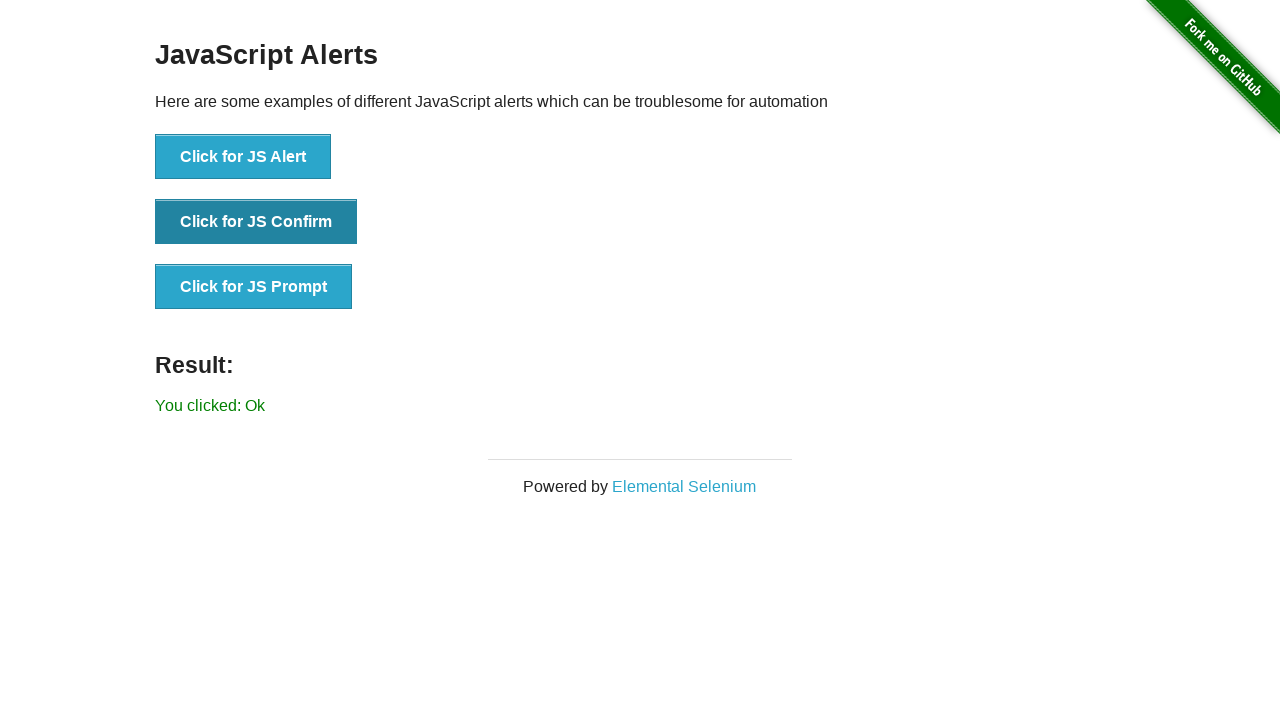

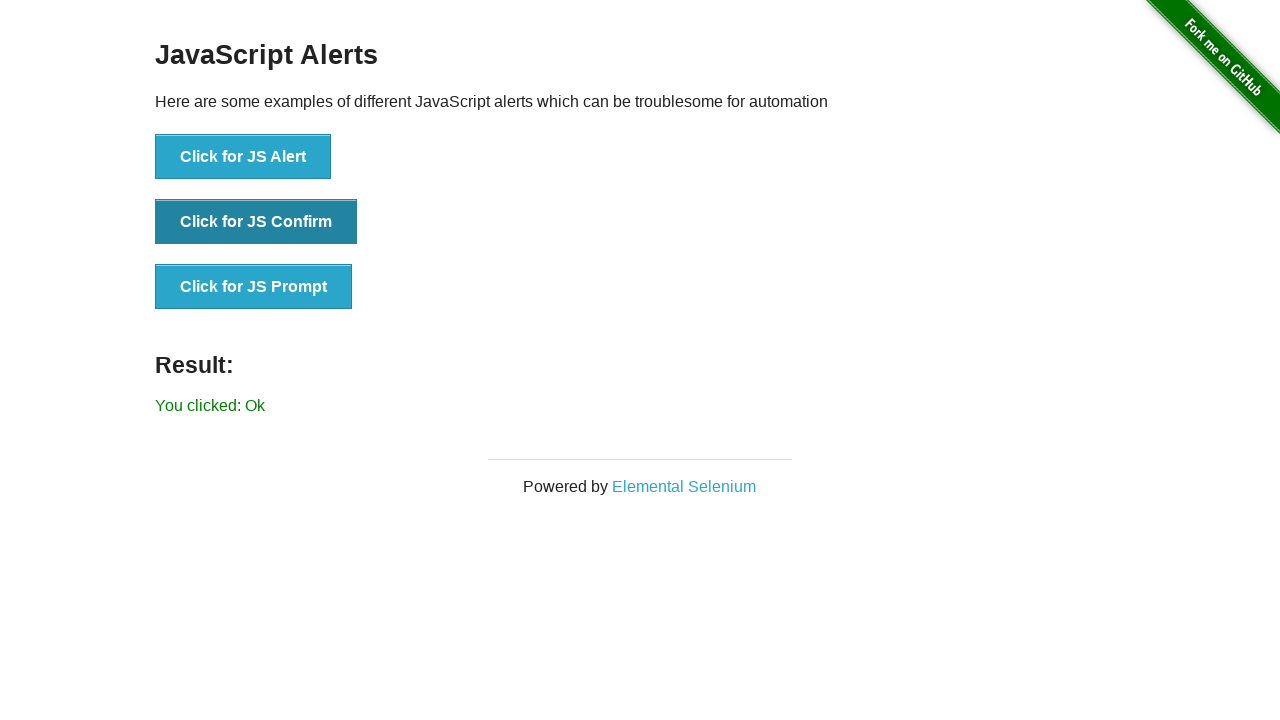